Clicks the login submit button using JavaScript execution

Starting URL: https://portaldev.cms.gov/portal/

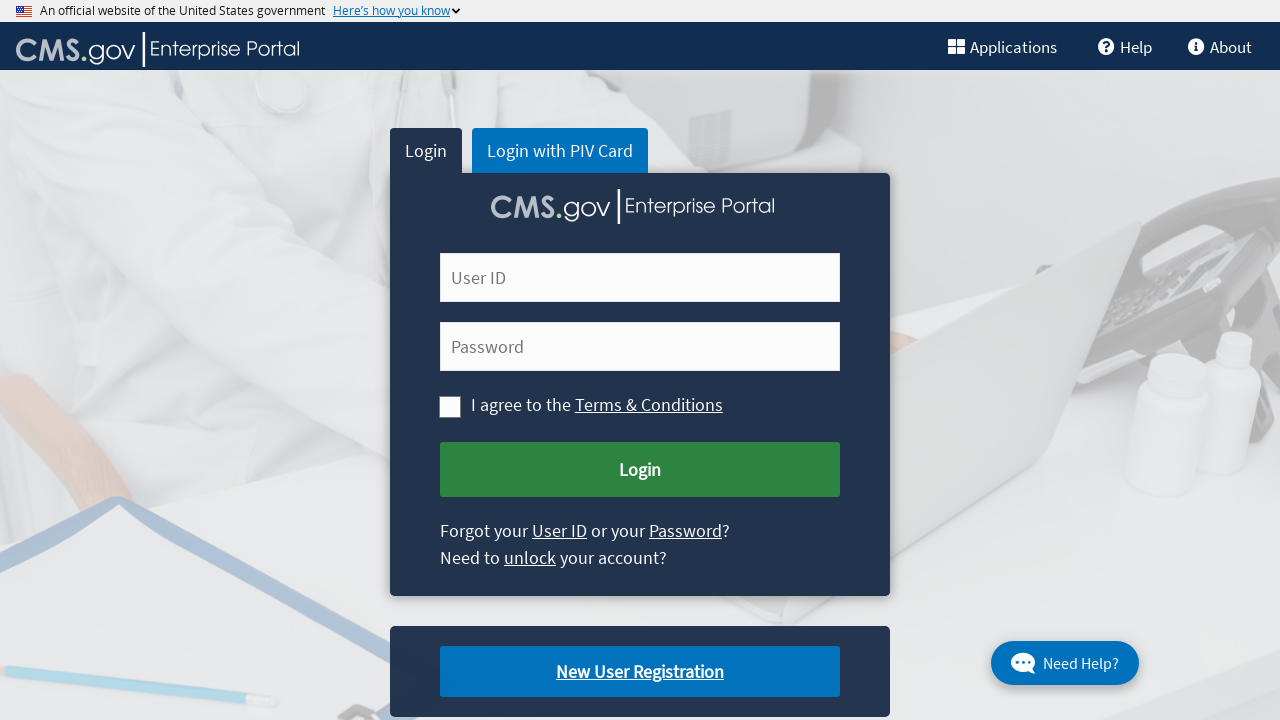

Clicked the login submit button using JavaScript execution
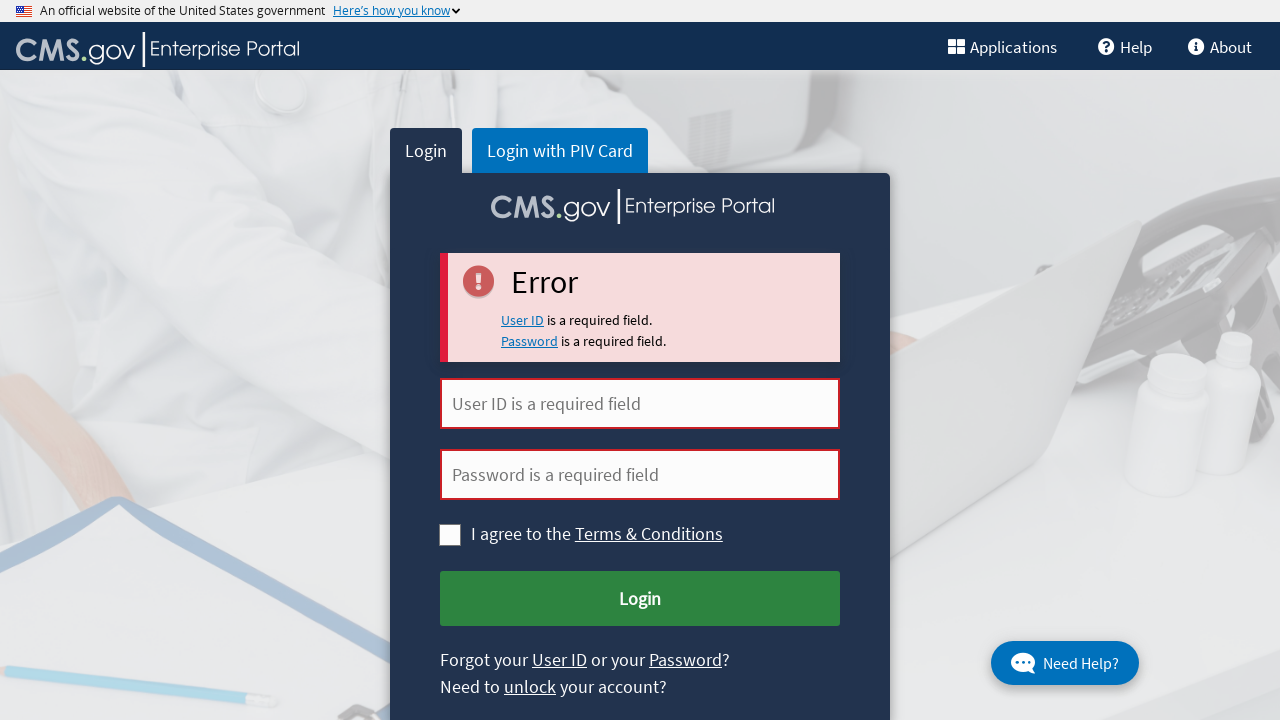

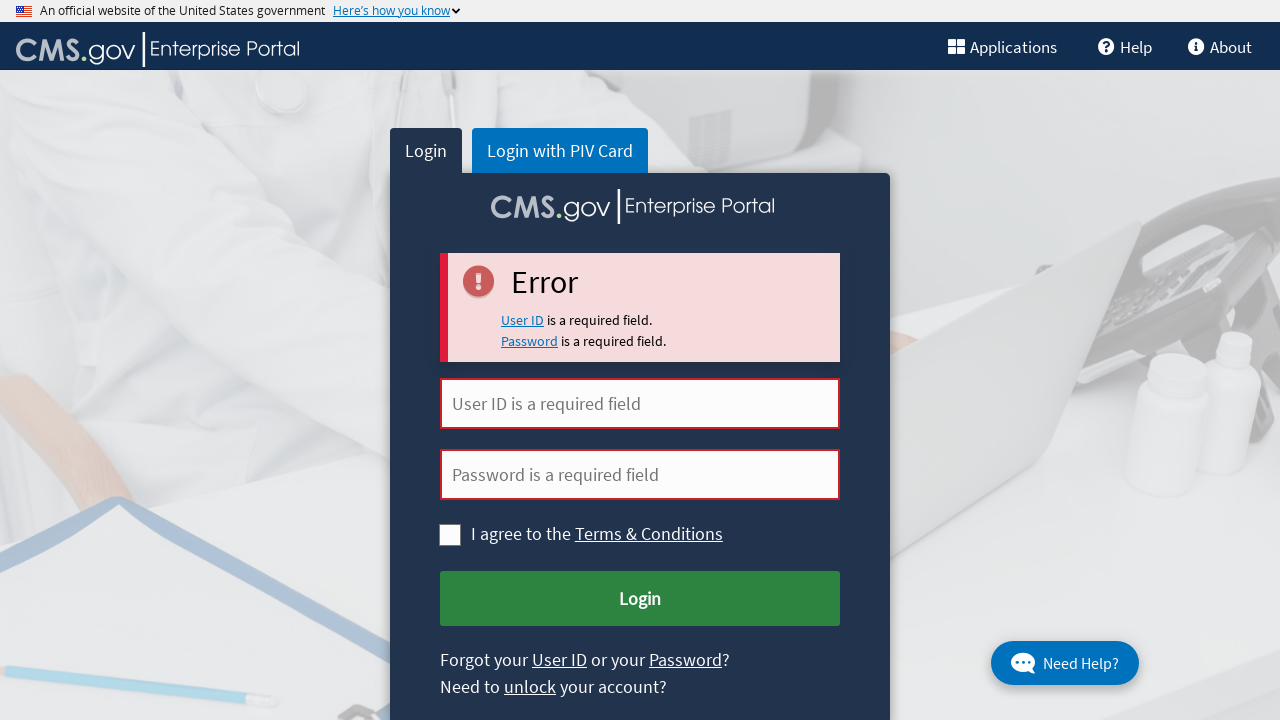